Tests DuckDuckGo search functionality by clicking the search input, typing a search query "LambdaTest", pressing Enter, and verifying the page title contains the expected search results.

Starting URL: https://duckduckgo.com

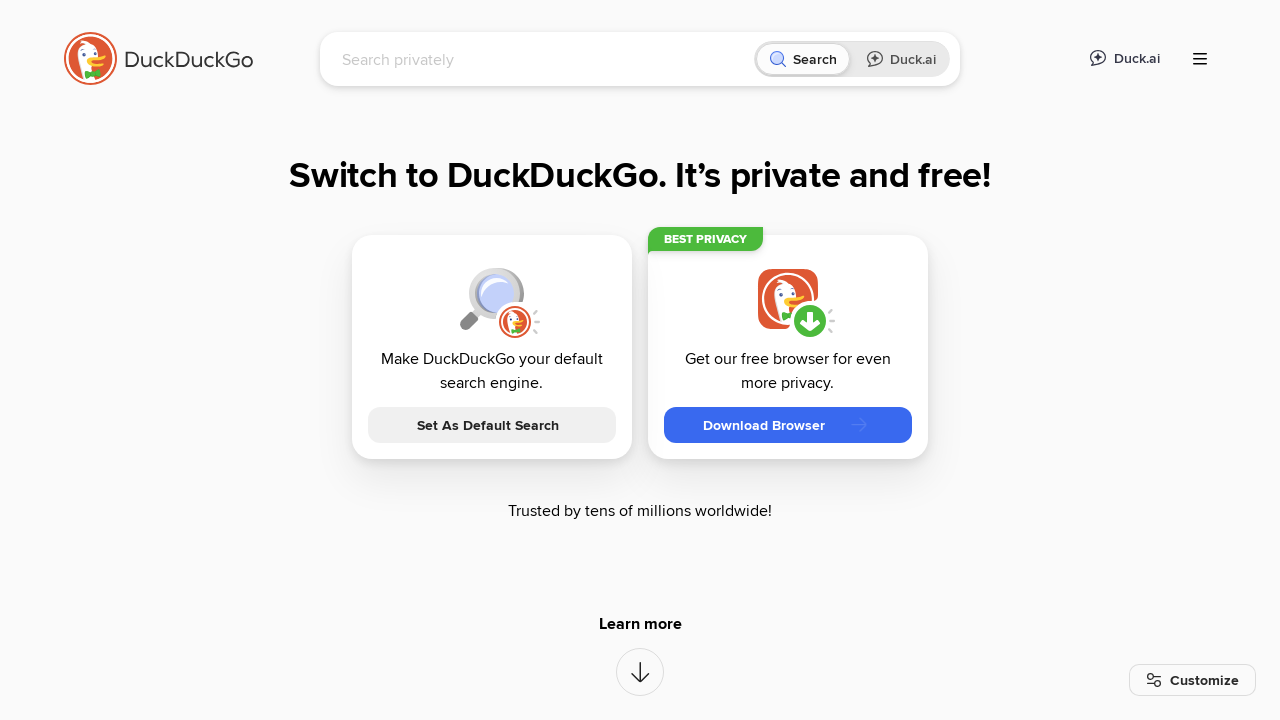

Clicked on the search input field at (544, 59) on [name="q"]
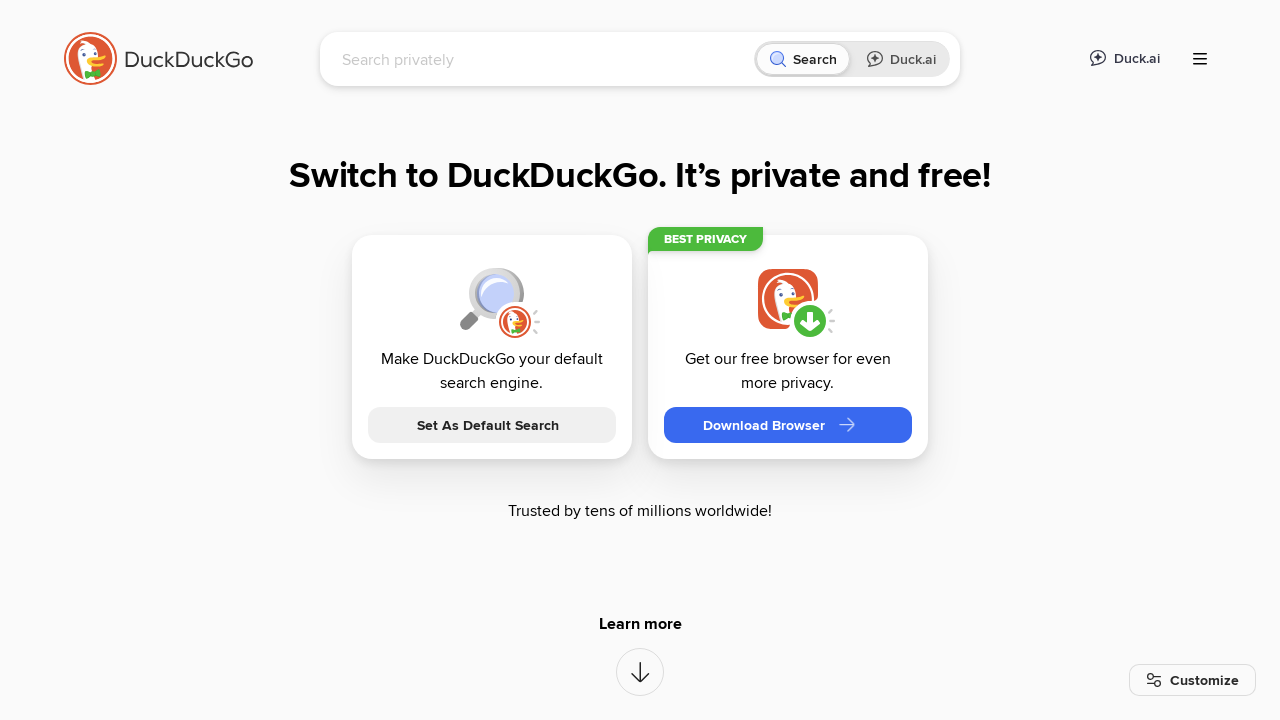

Typed 'LambdaTest' into the search field on [name="q"]
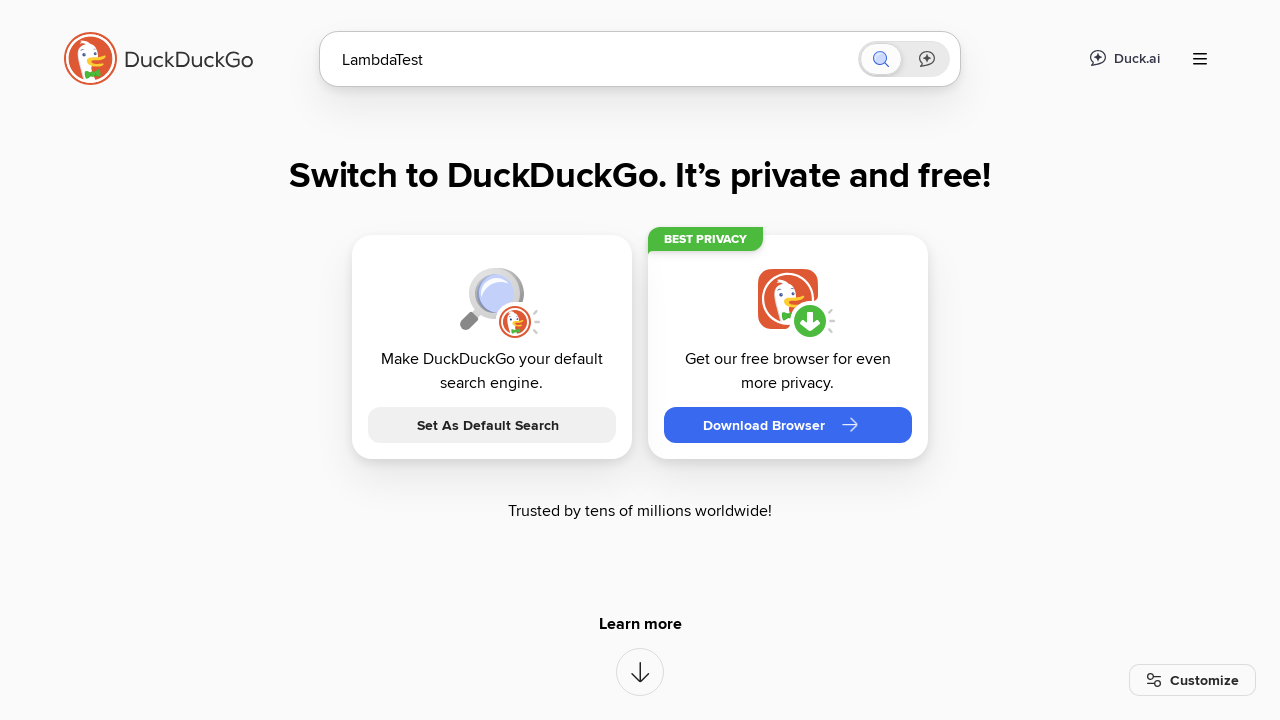

Pressed Enter to submit the search query on [name="q"]
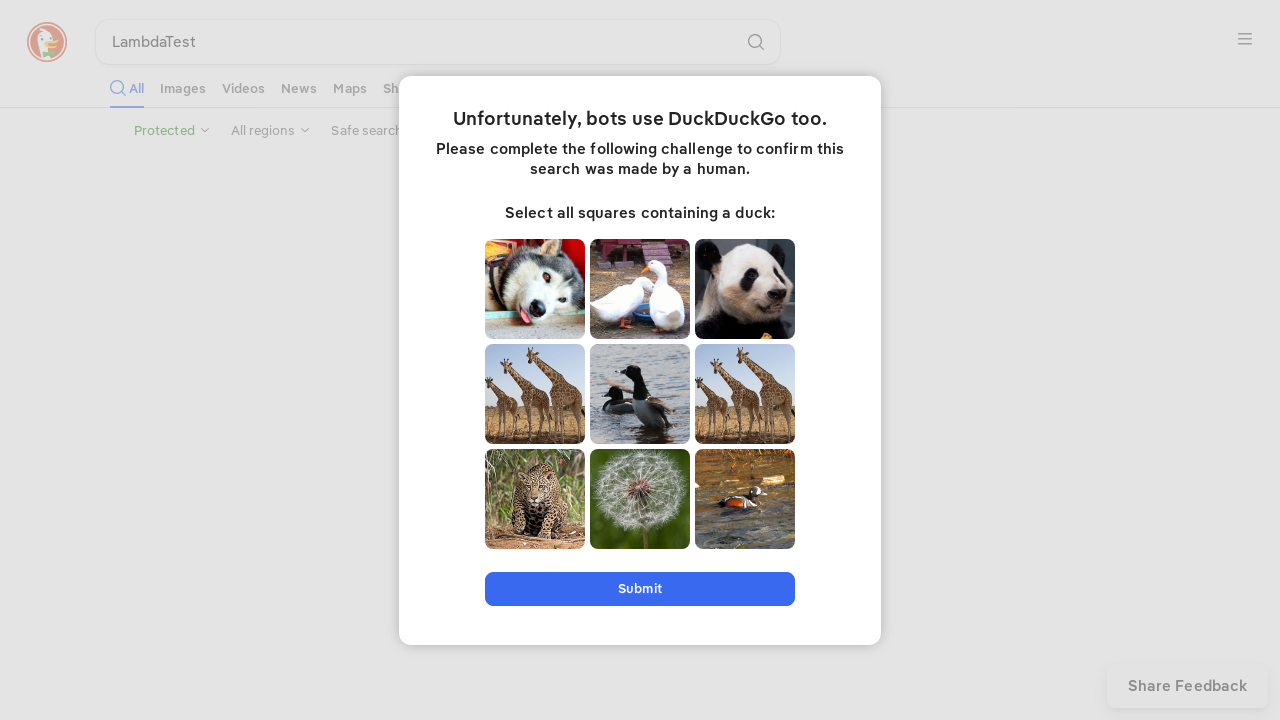

Search results page loaded successfully
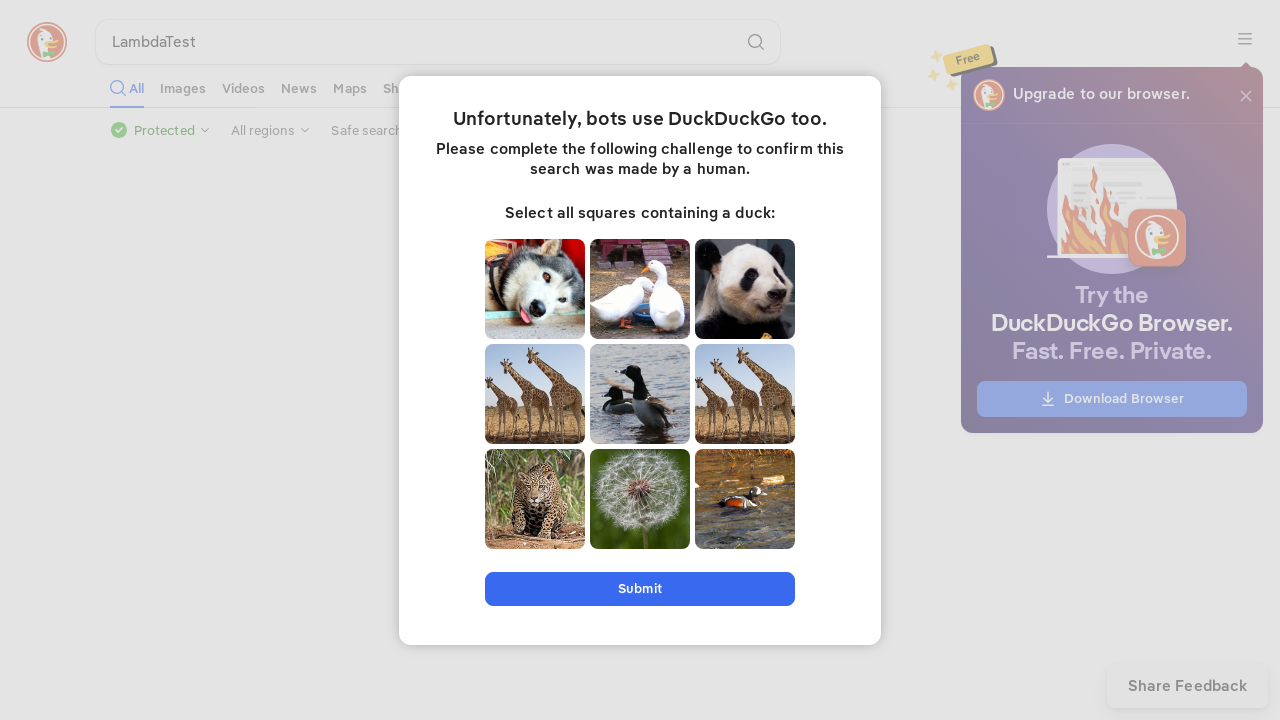

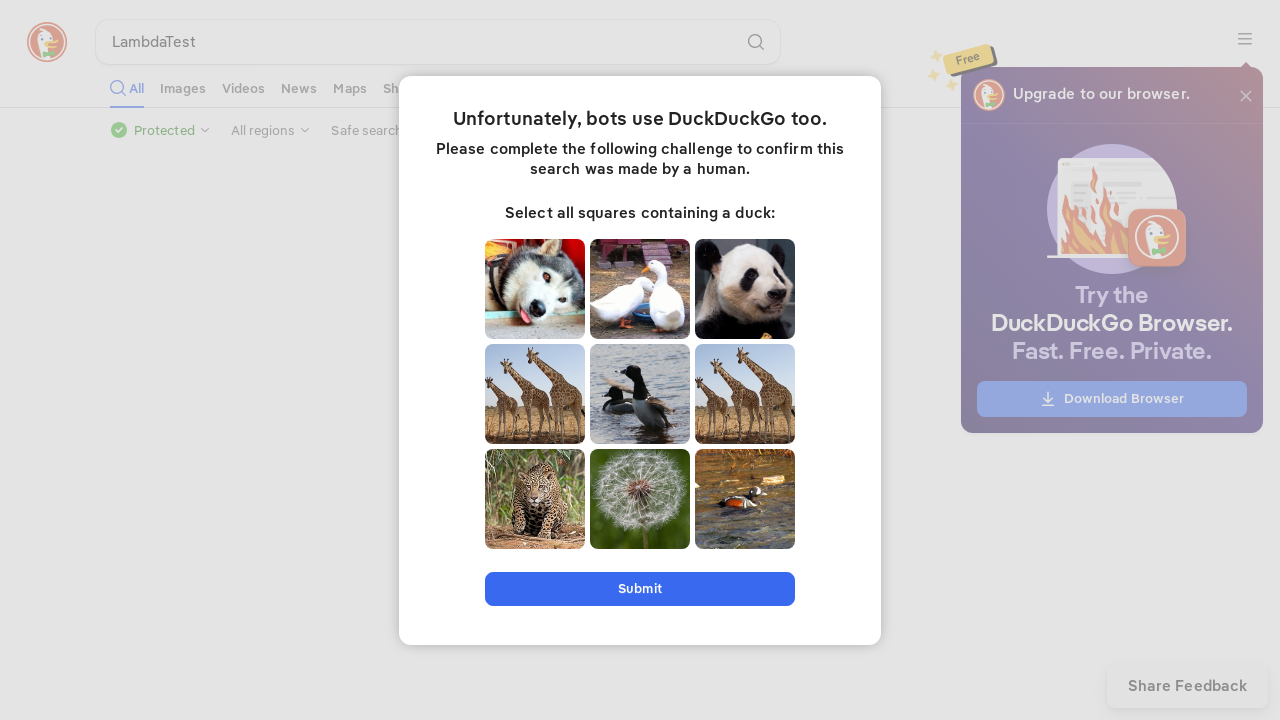